Tests number input field by pressing arrow up key and verifying the value increments to 1

Starting URL: http://the-internet.herokuapp.com/inputs

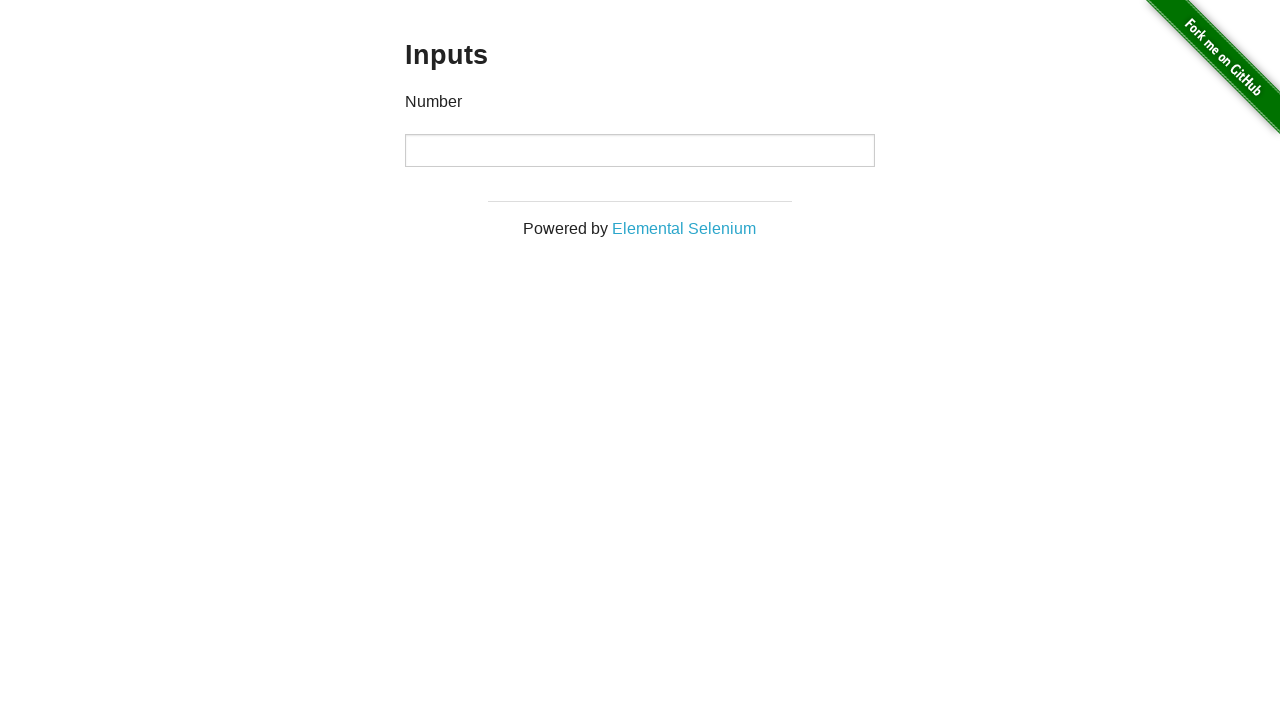

Navigated to number input test page
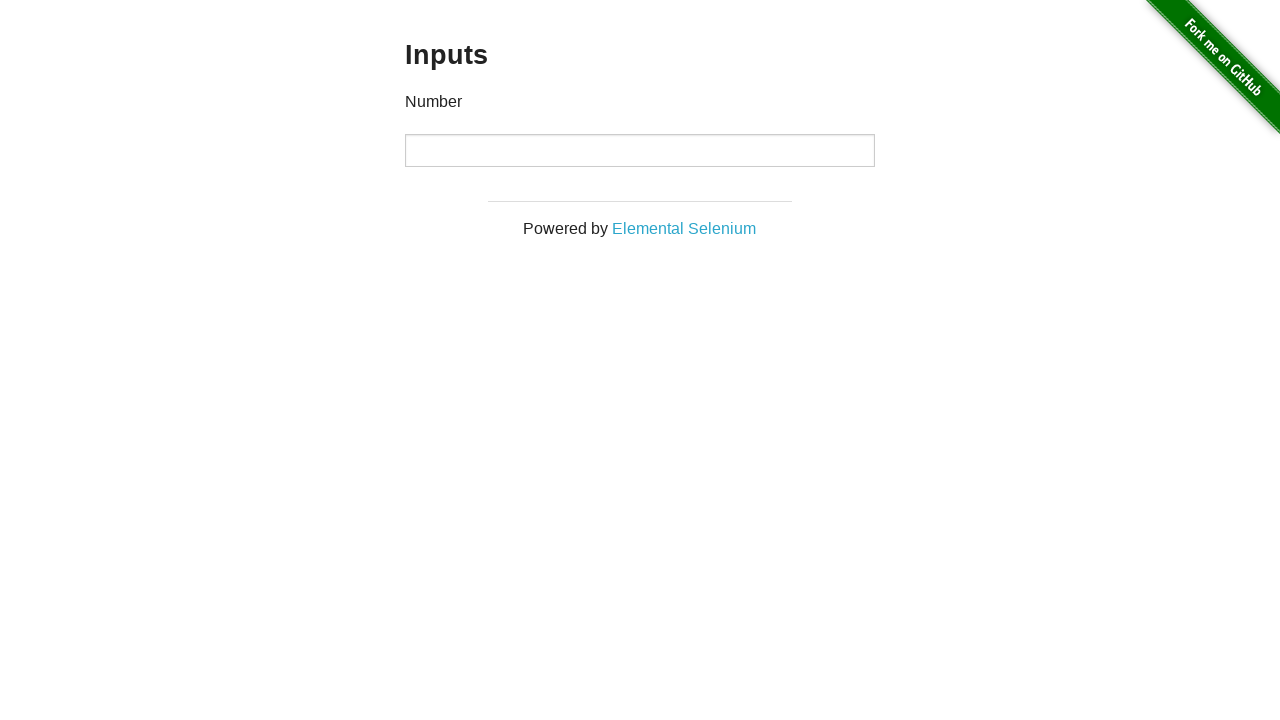

Pressed arrow up key on number input field on input[type='number']
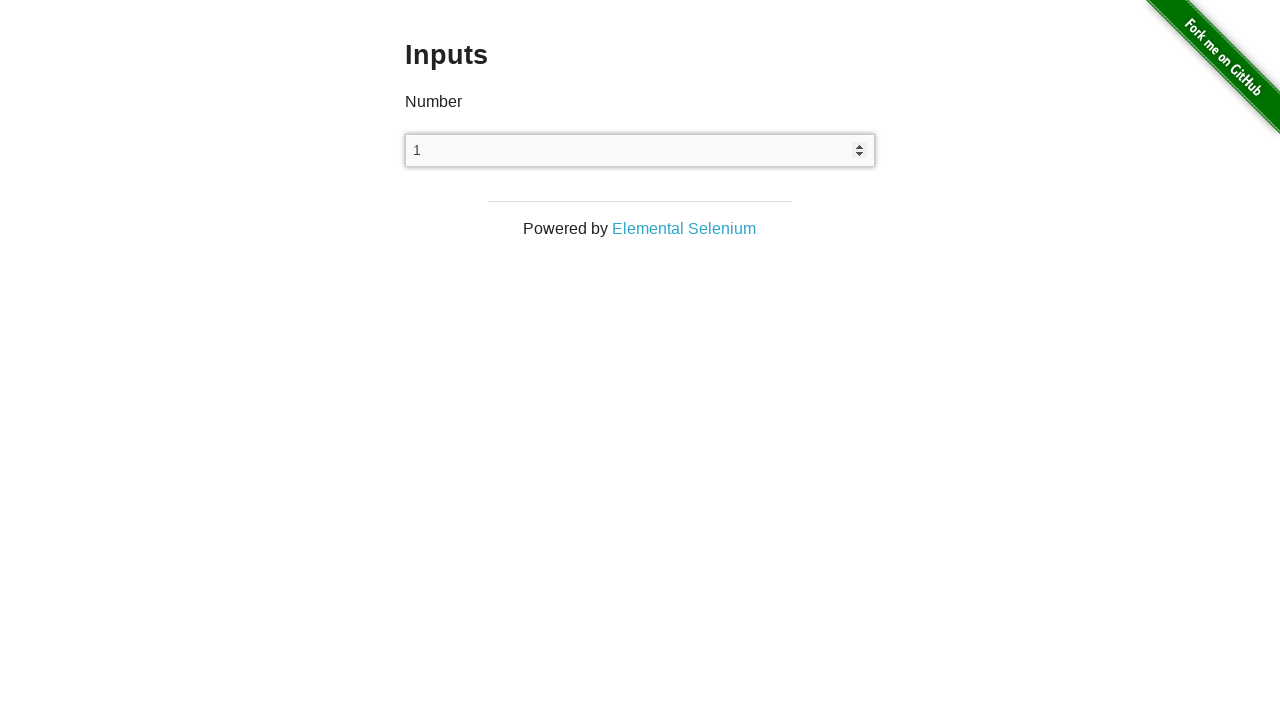

Verified number input value incremented to 1
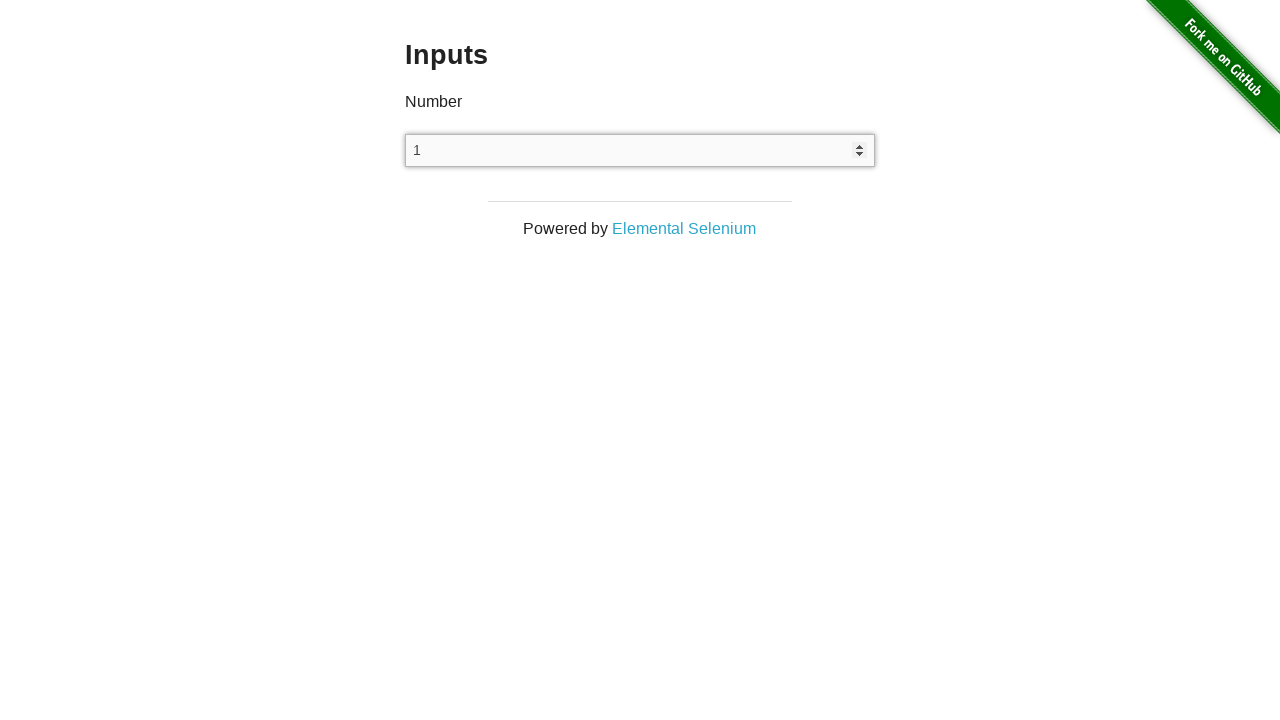

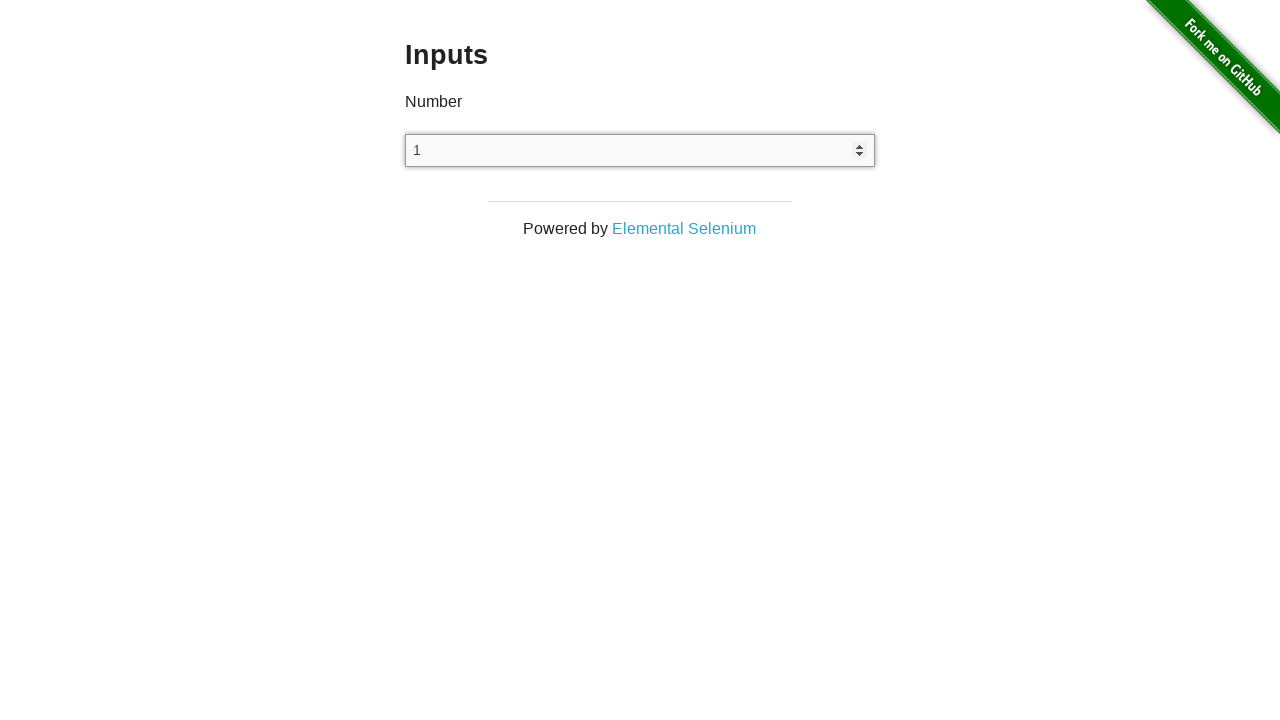